Tests hotel search functionality by entering a location and submitting the search, then subscribes to newsletter by entering an email address and submitting the form.

Starting URL: https://hotel-testlab.coderslab.pl/en/

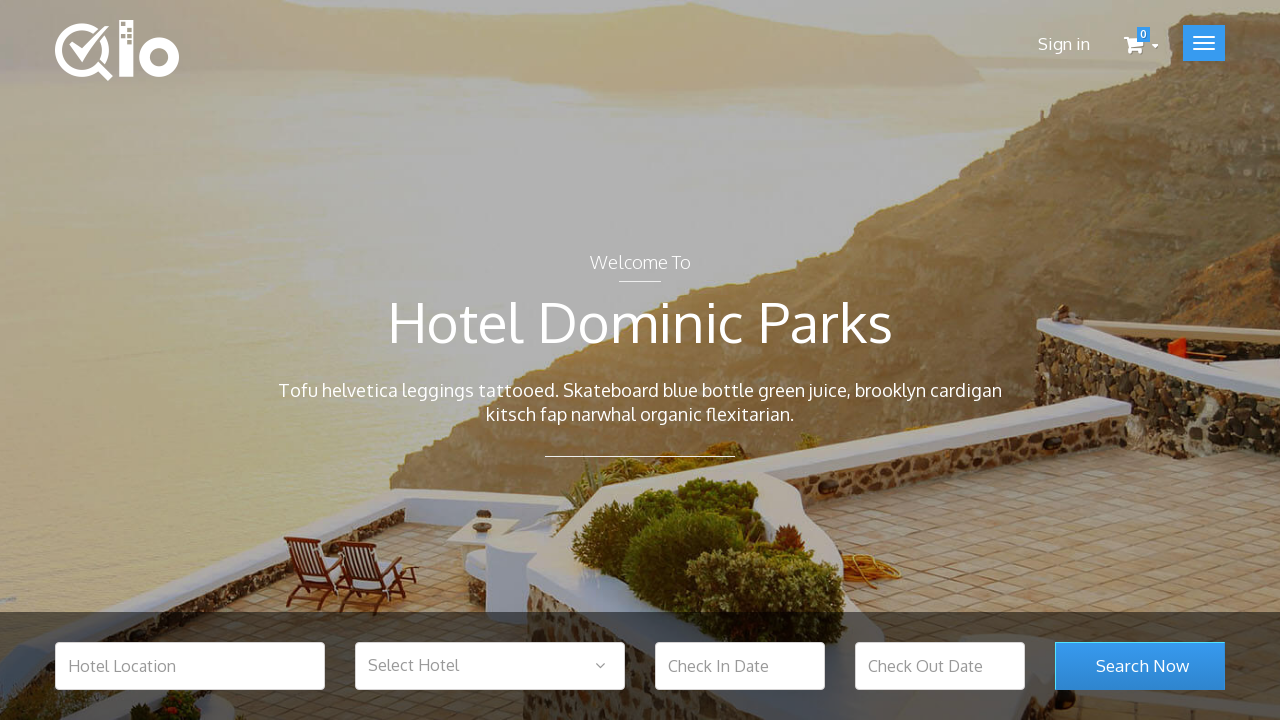

Cleared hotel location field on #hotel_location
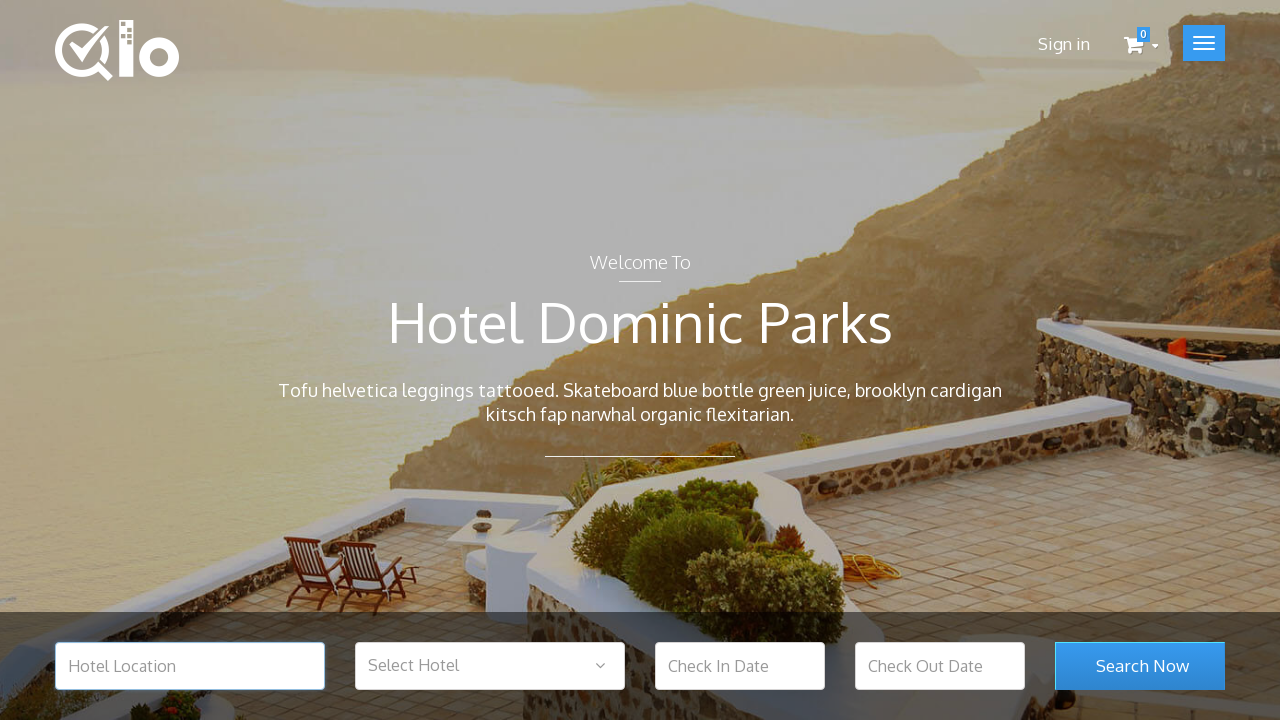

Entered 'Warsaw' in hotel location field on #hotel_location
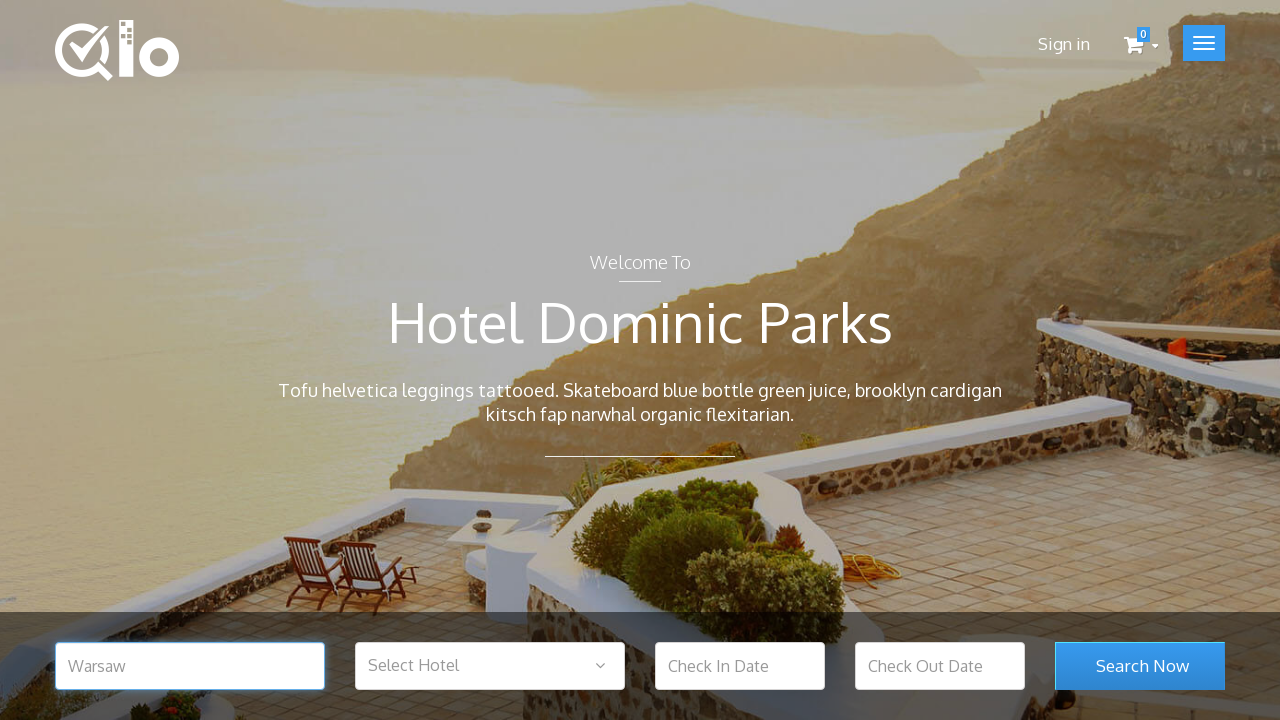

Clicked search button to search for hotels in Warsaw at (1140, 666) on #search_room_submit
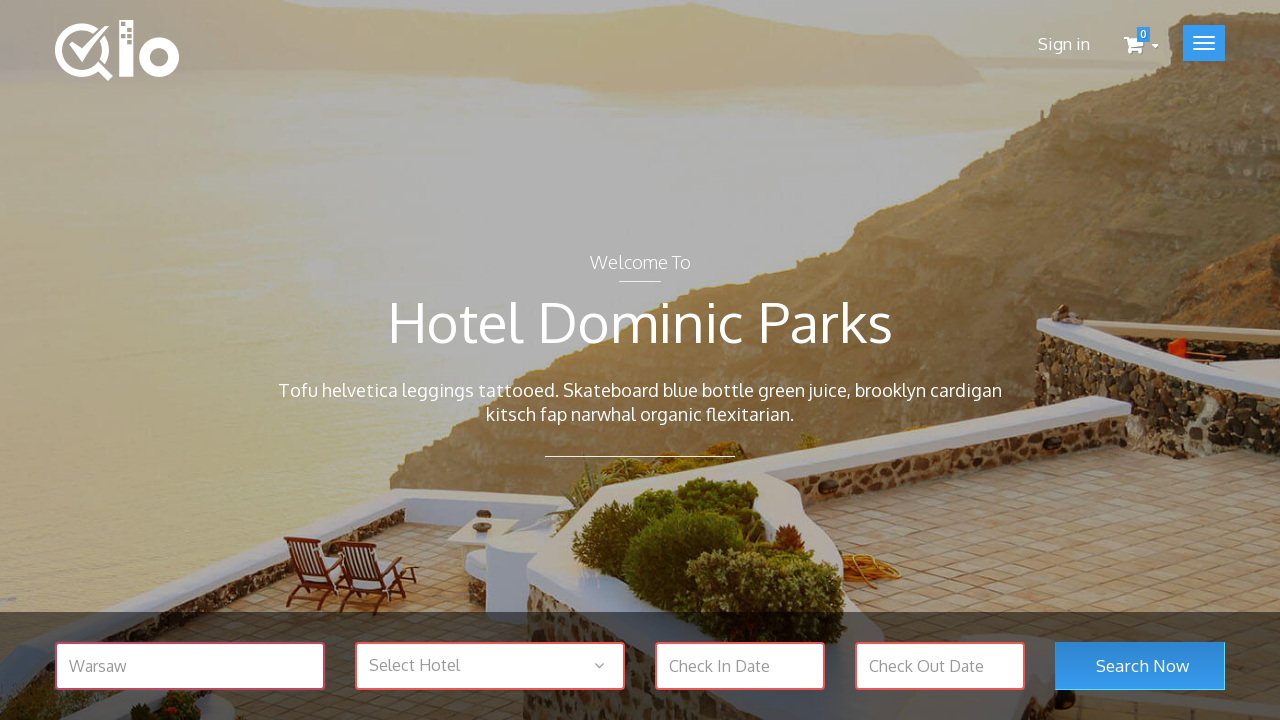

Cleared newsletter email field on #newsletter-input
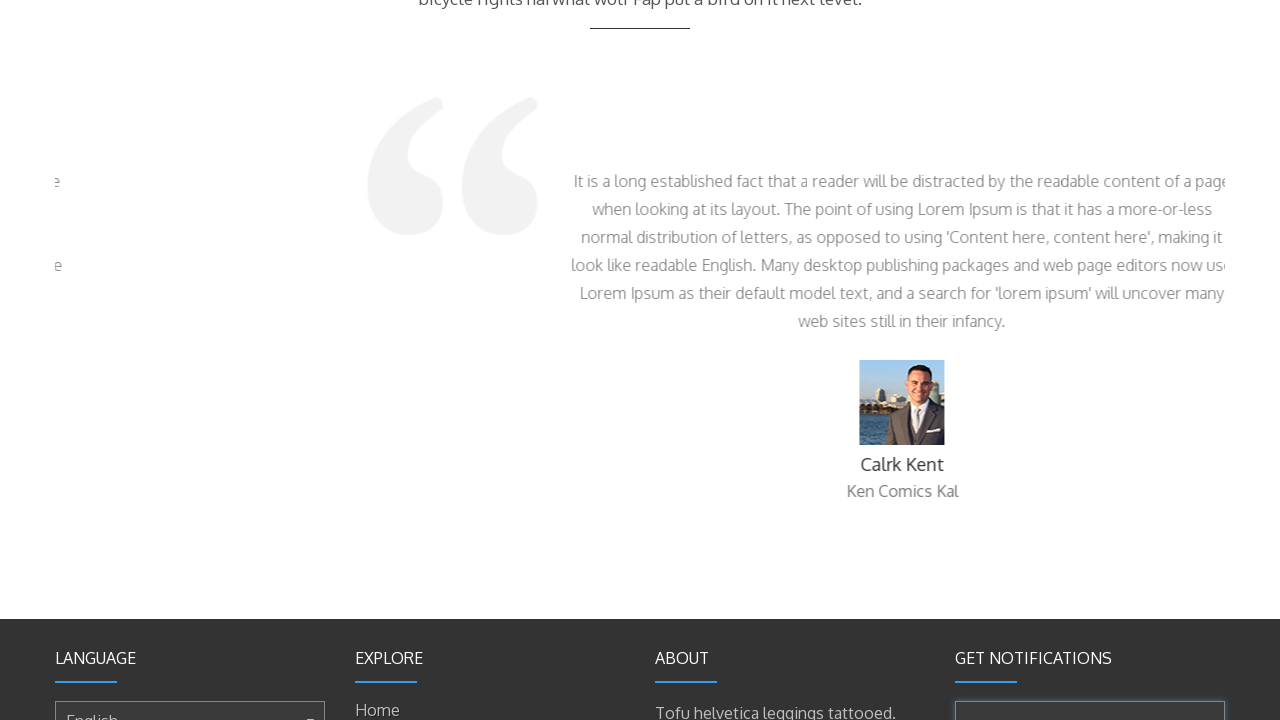

Entered 'test@test.com' in newsletter email field on #newsletter-input
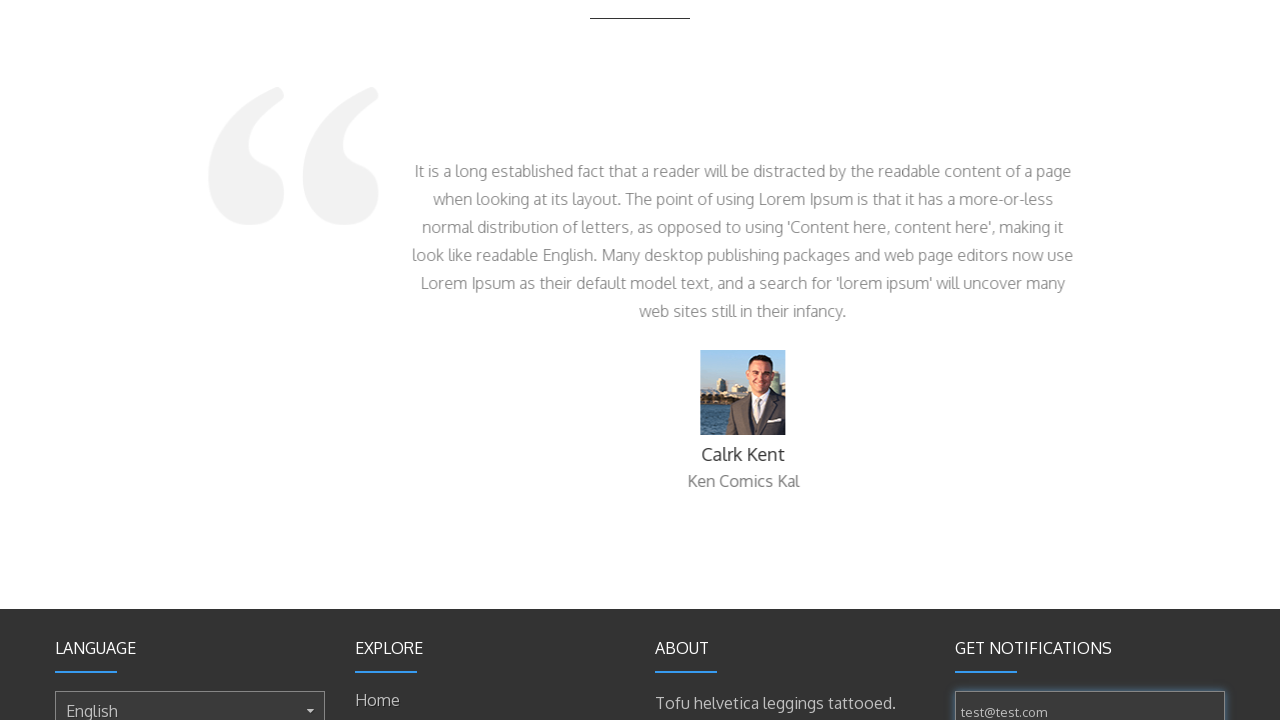

Submitted newsletter subscription form on #newsletter-input
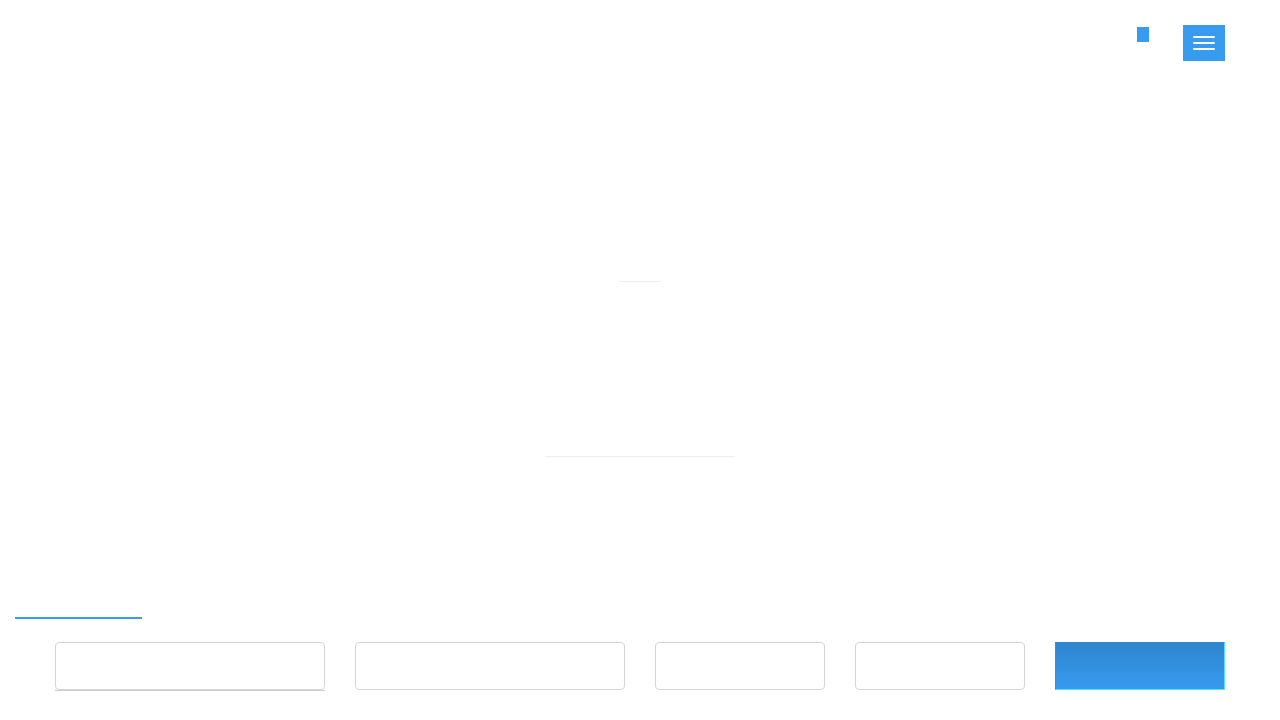

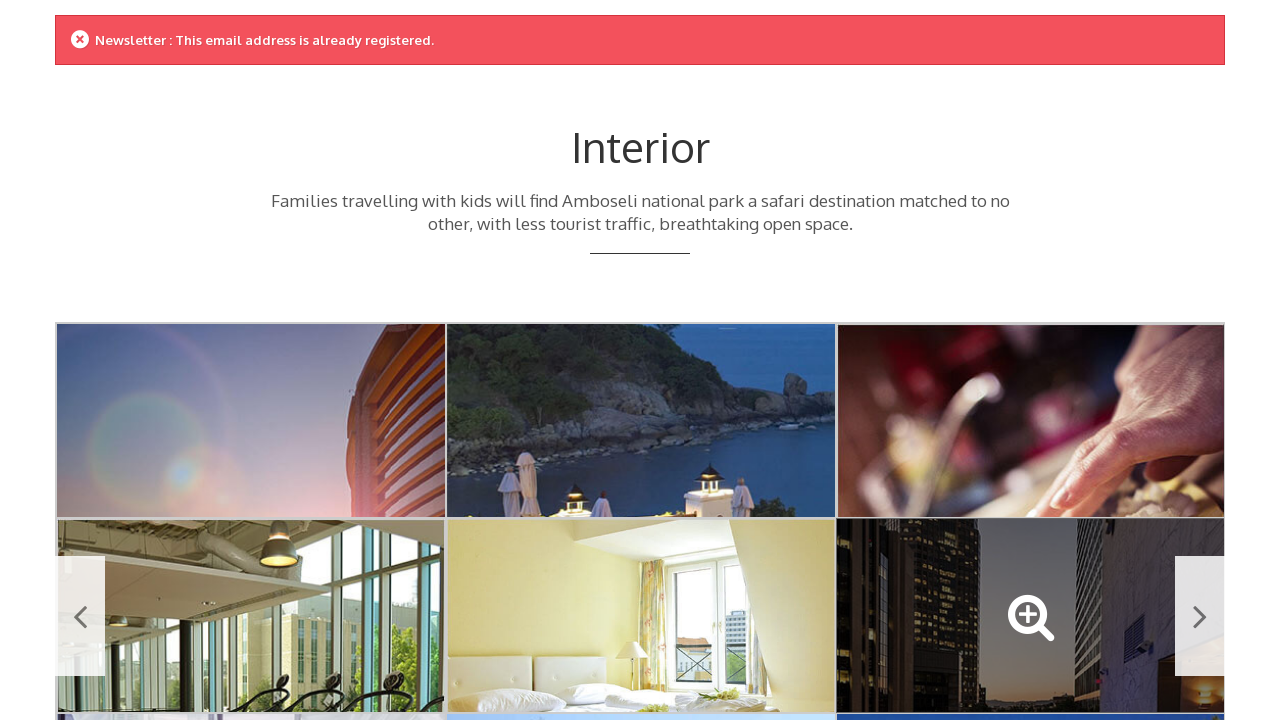